Tests page scrolling functionality by scrolling down 500 pixels using JavaScript execution on a demo webpage

Starting URL: https://loopcamp.vercel.app/index.html

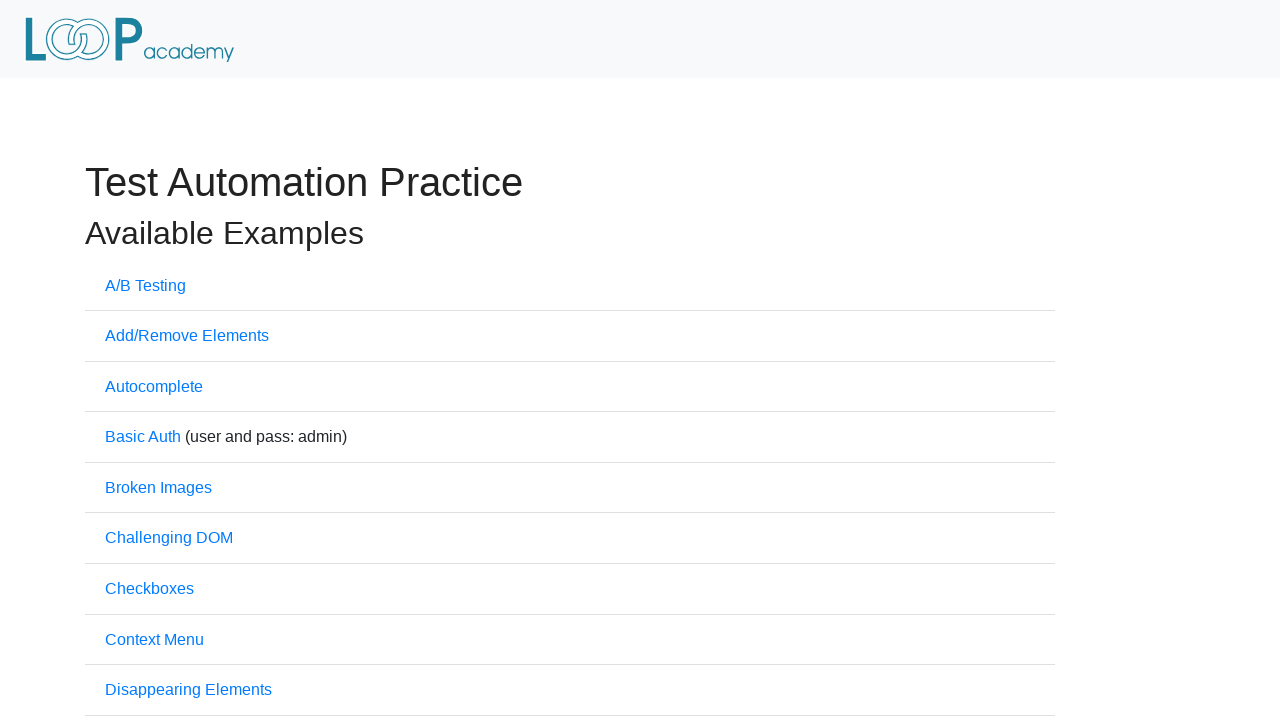

Scrolled down the page by 500 pixels using JavaScript
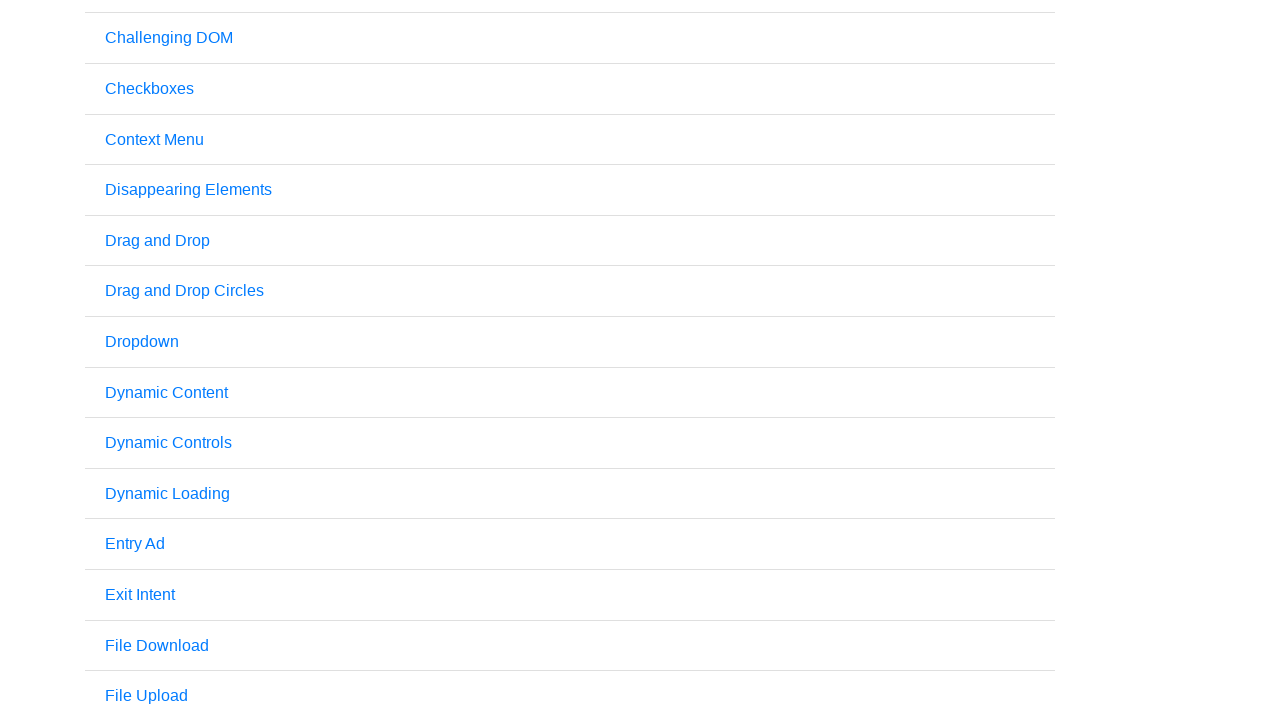

Waited 500ms to observe the scroll effect
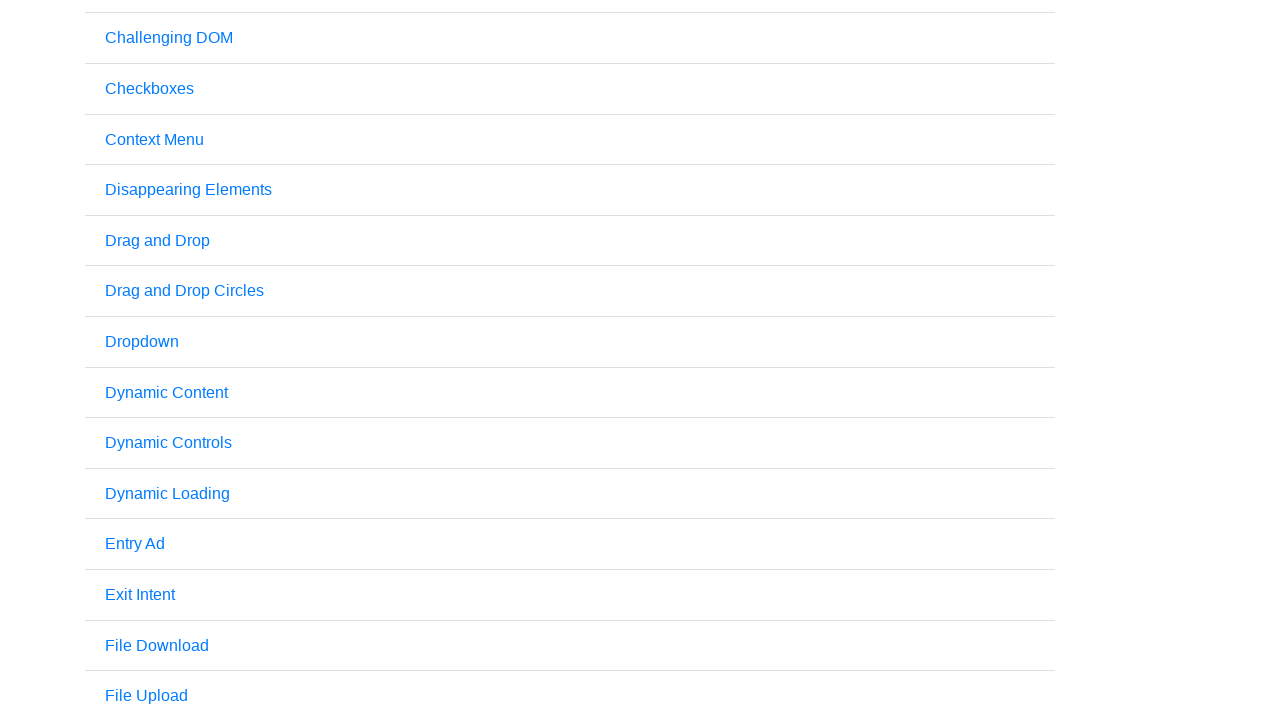

Verified the LoopCamp link element exists on the page
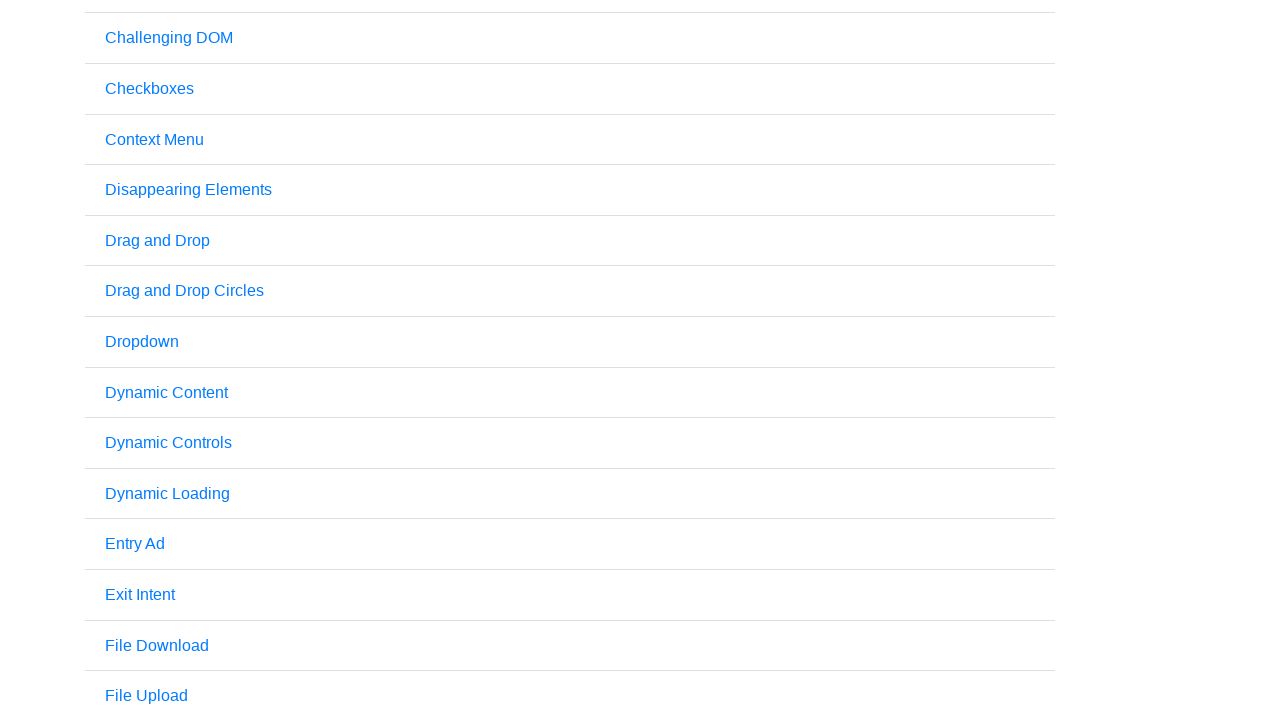

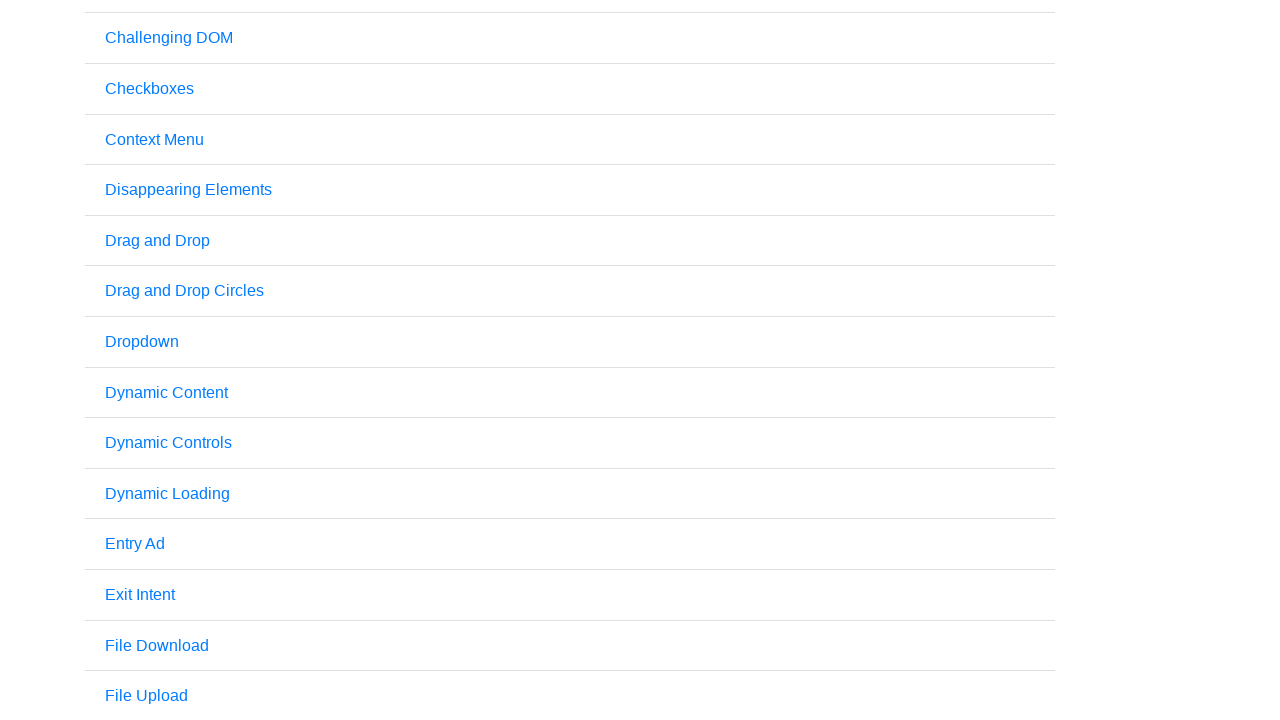